Tests different button click types (double-click, right-click, and regular click) on the DemoQA buttons page and verifies the click actions were successful

Starting URL: https://demoqa.com/buttons

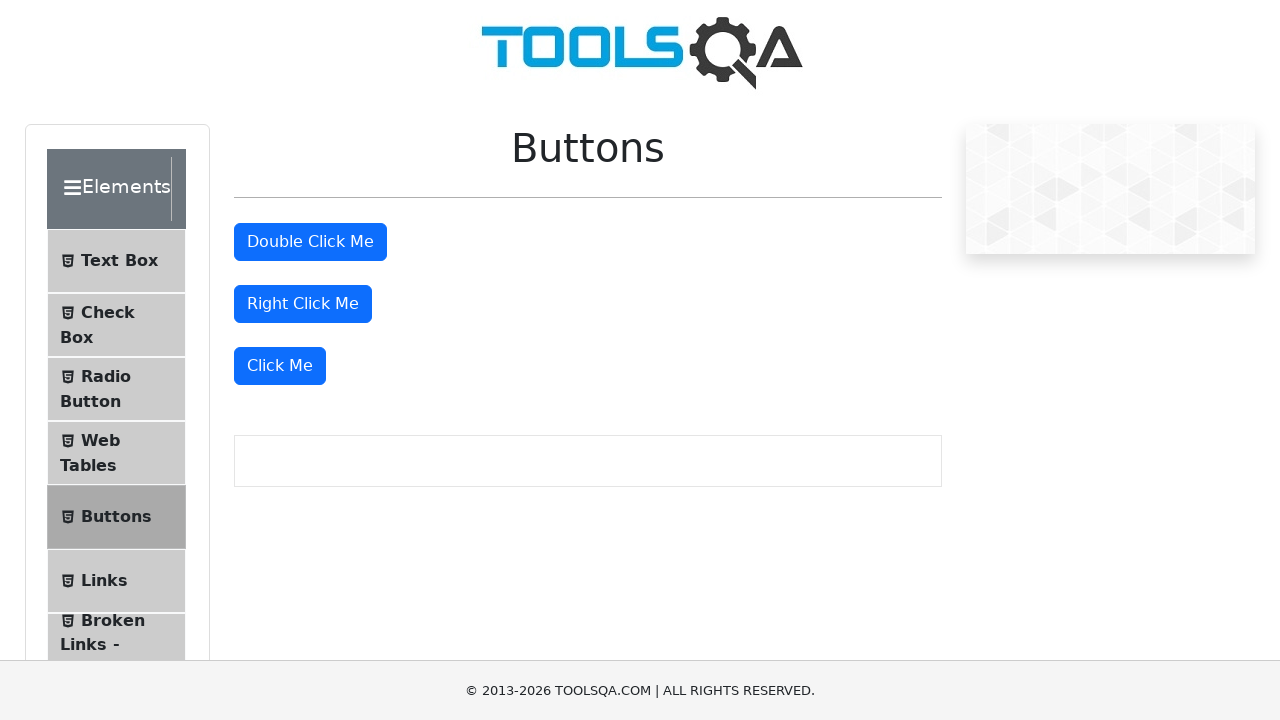

Navigated to DemoQA buttons page
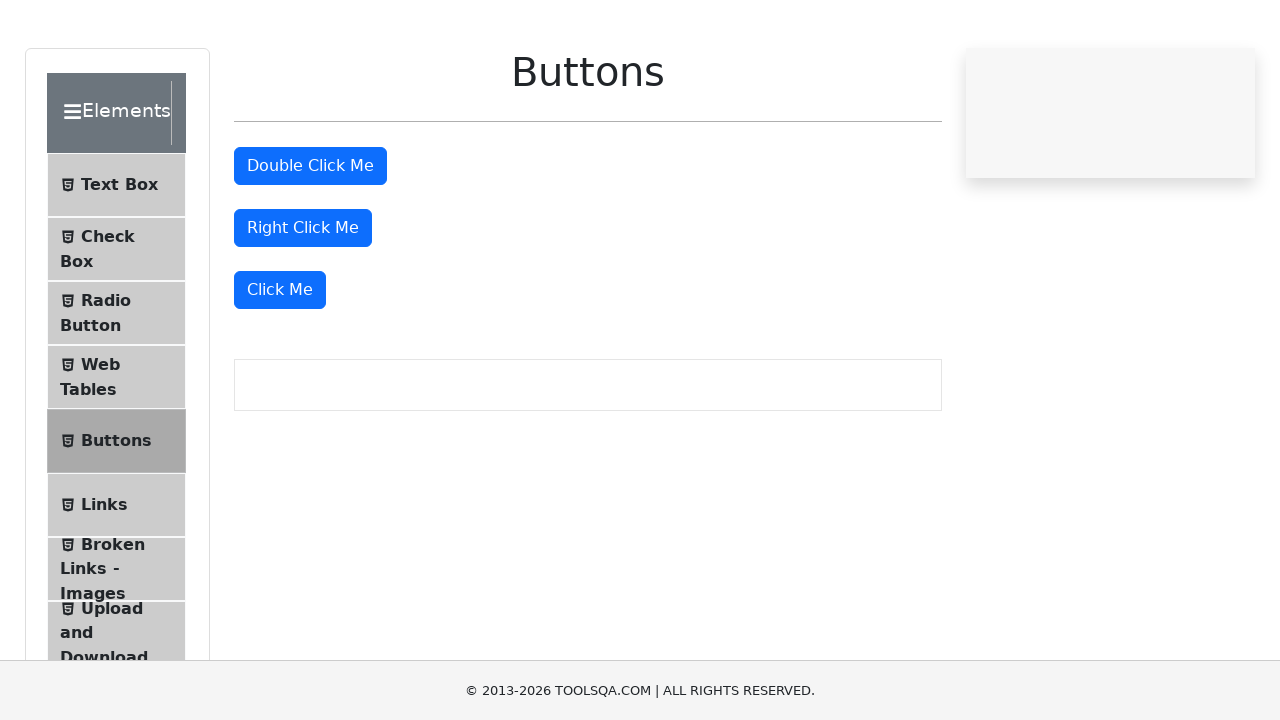

Double-clicked the 'Double Click Me' button at (310, 242) on #doubleClickBtn
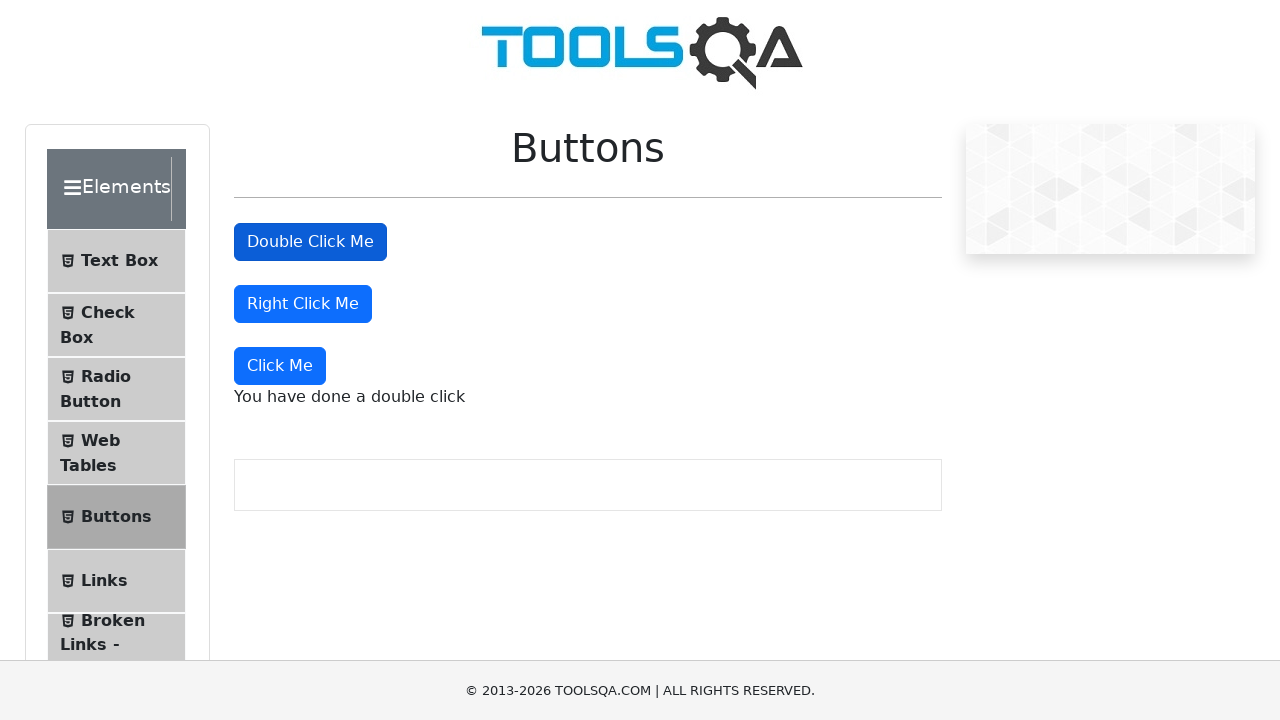

Double-click success message appeared
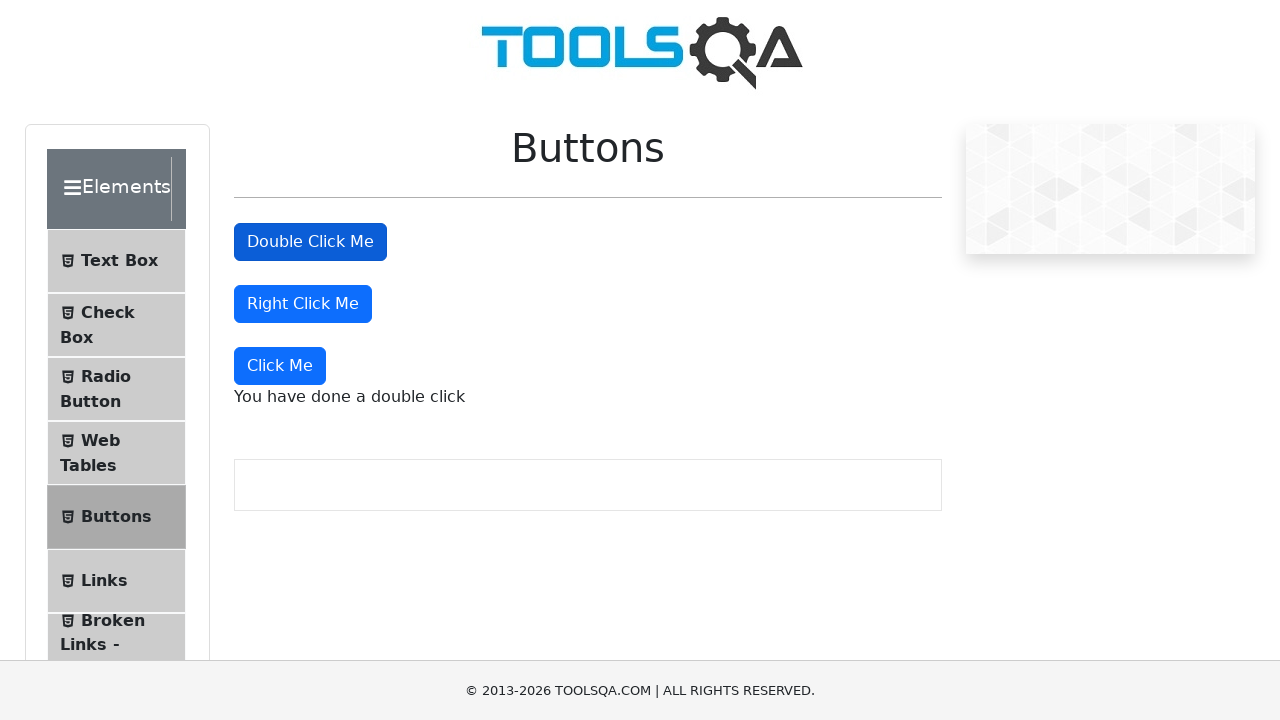

Right-clicked the 'Right Click Me' button at (303, 304) on #rightClickBtn
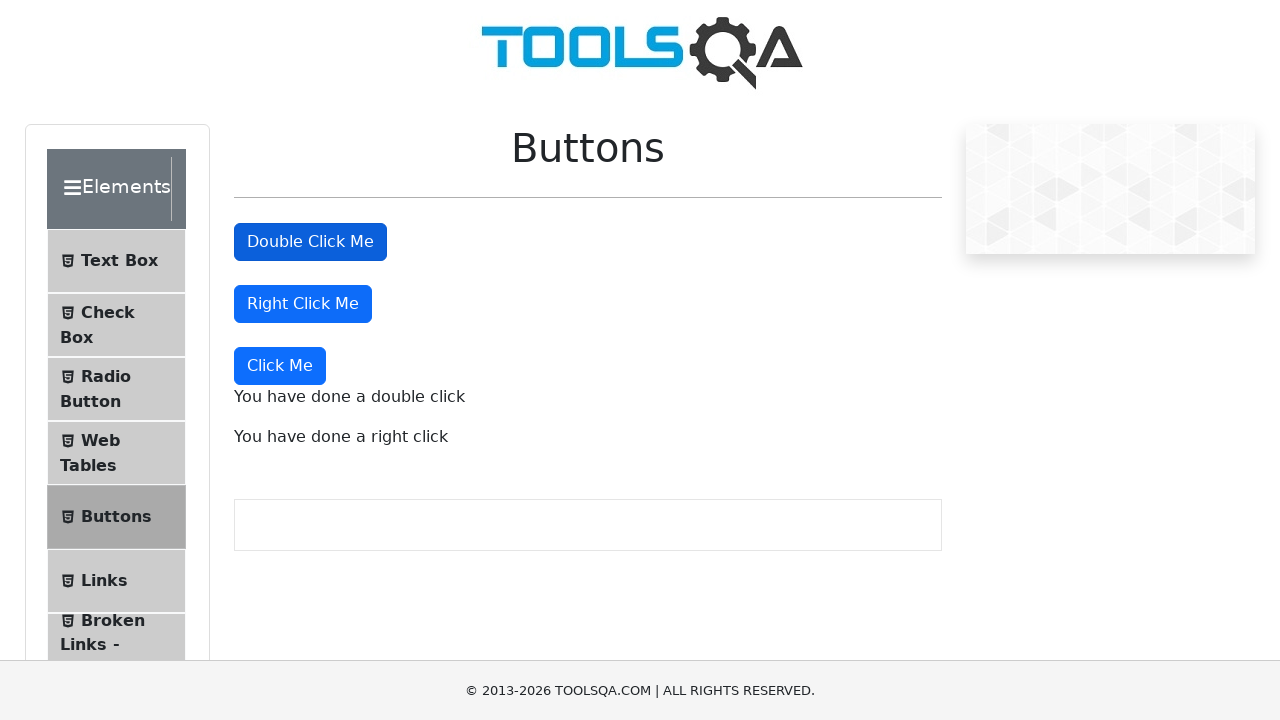

Right-click success message appeared
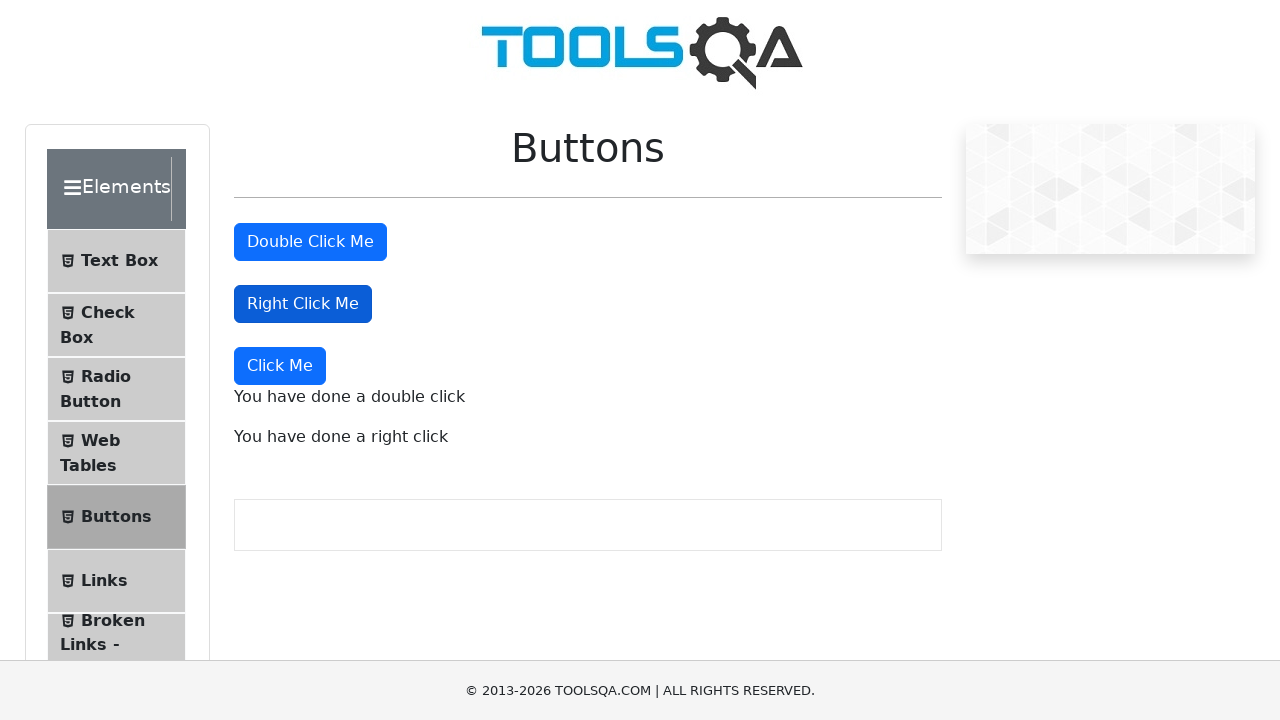

Clicked the 'Click Me' button at (280, 366) on xpath=//button[text()='Click Me']
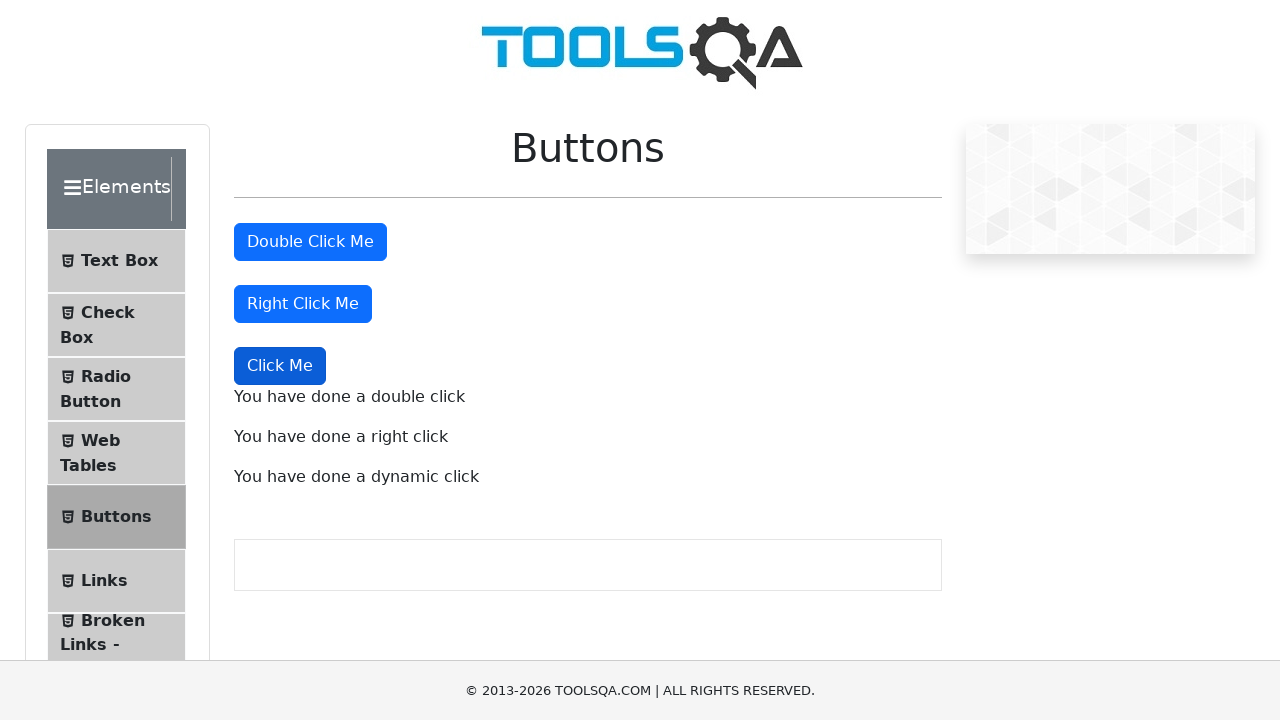

Regular click success message appeared
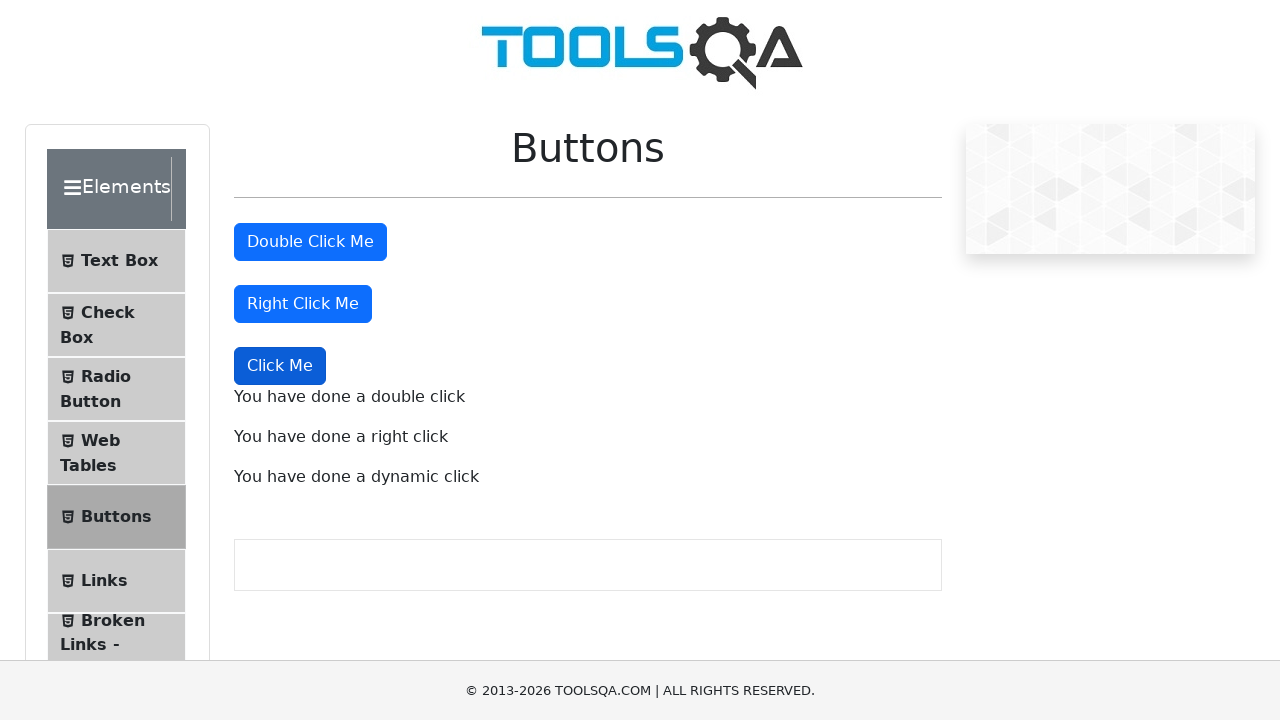

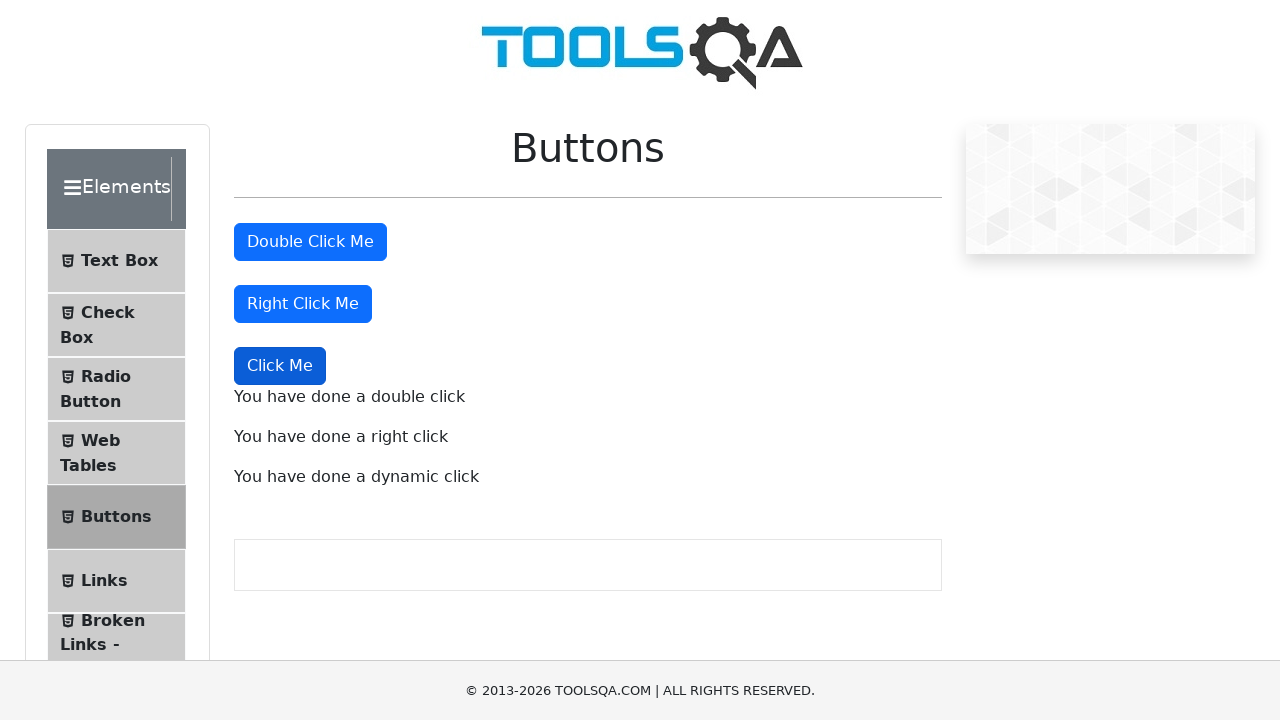